Tests the city information page by selecting a year (2017) from a dropdown and then selecting a city (Beijing) from another dropdown to view city data.

Starting URL: https://deindex.h3c.com/2023/Insight/Cityinfo/

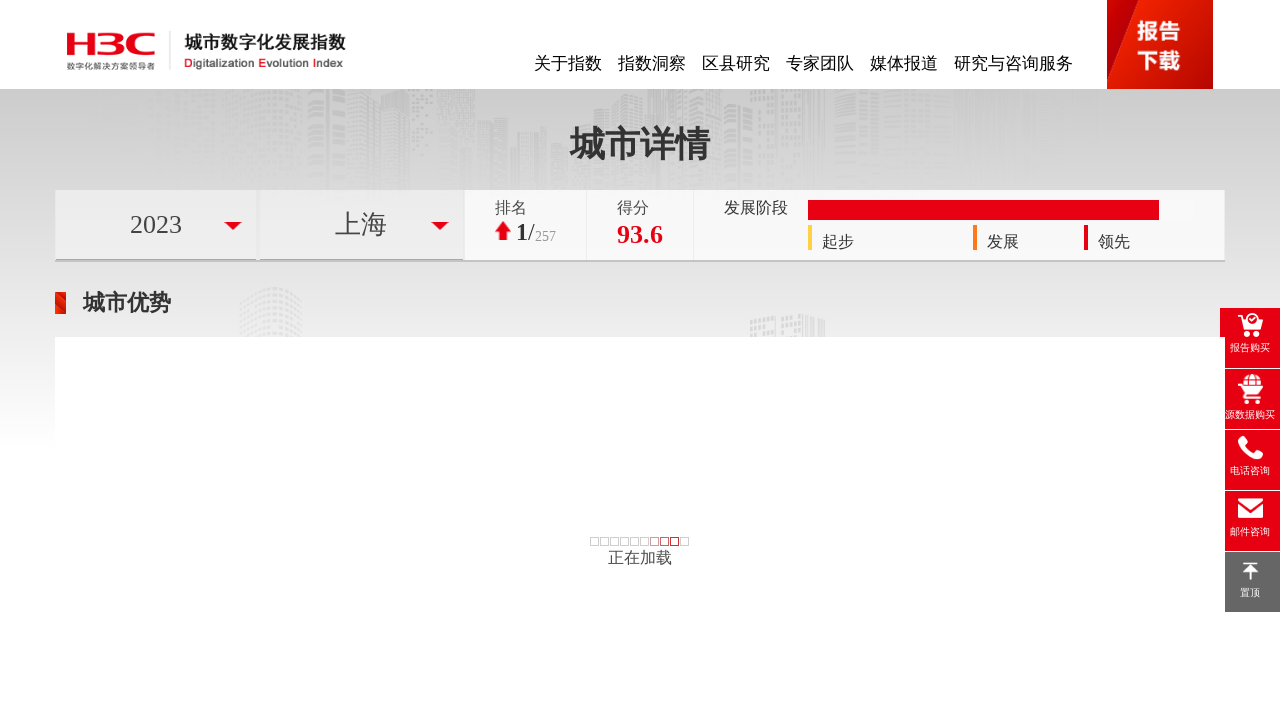

Clicked year dropdown selector at (233, 226) on .select2-selection__arrow
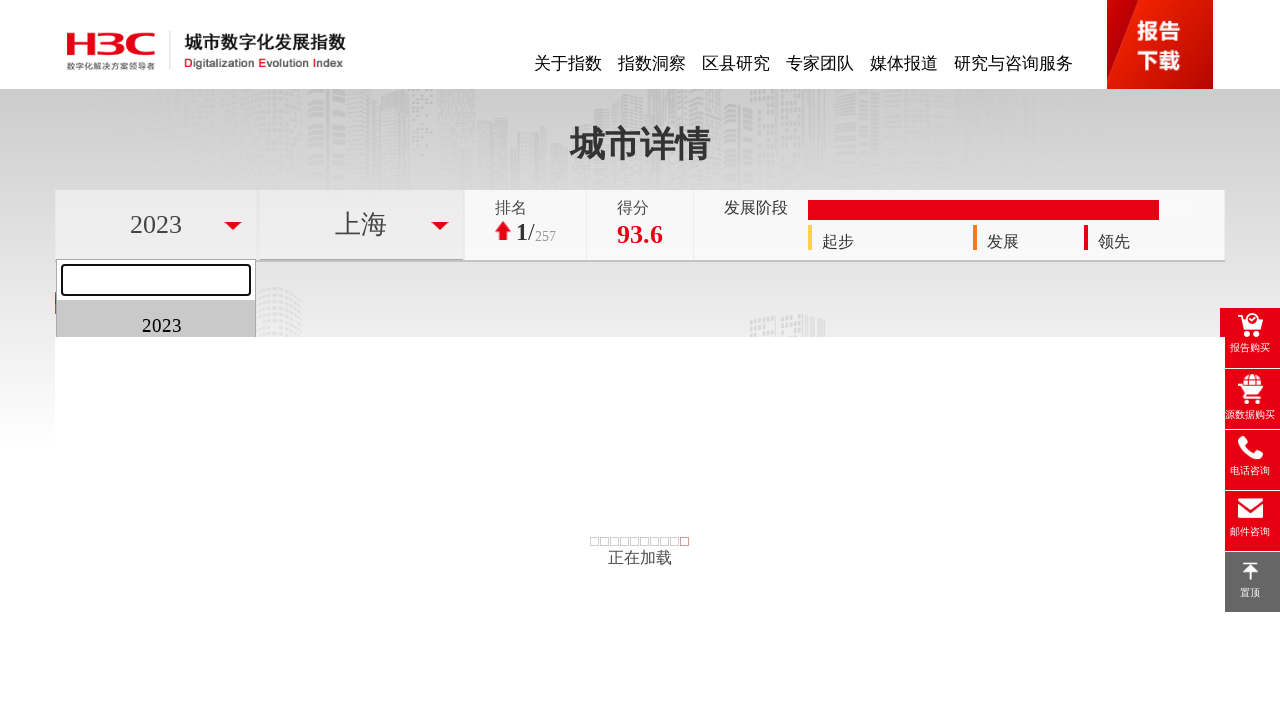

Entered 2017 in year search field on .select2-search__field
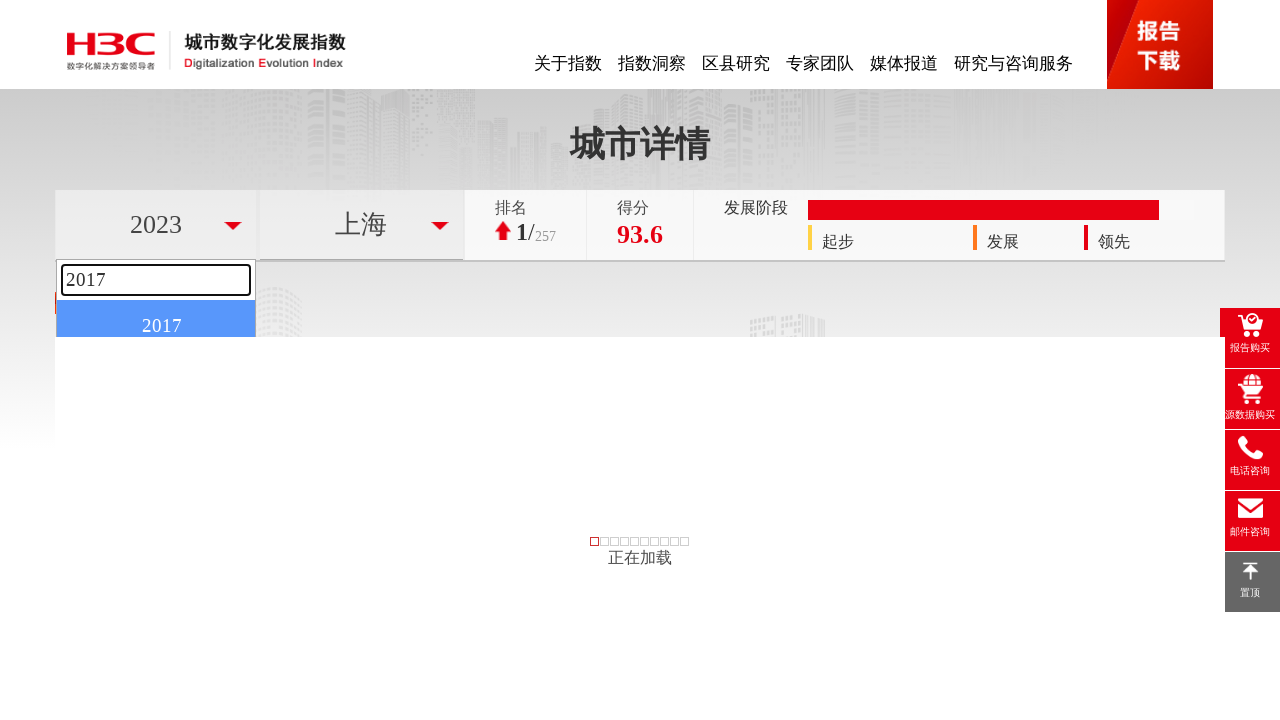

Pressed Enter to select year 2017 on .select2-search__field
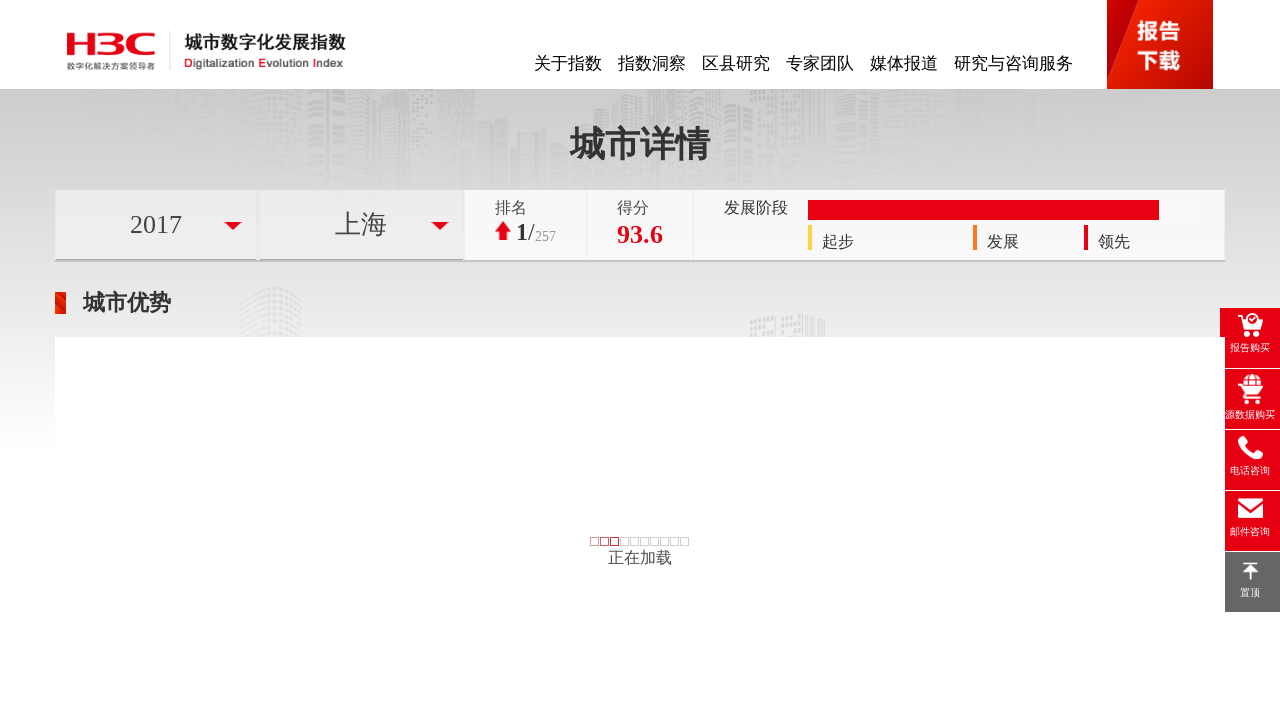

Waited for page to update after year selection
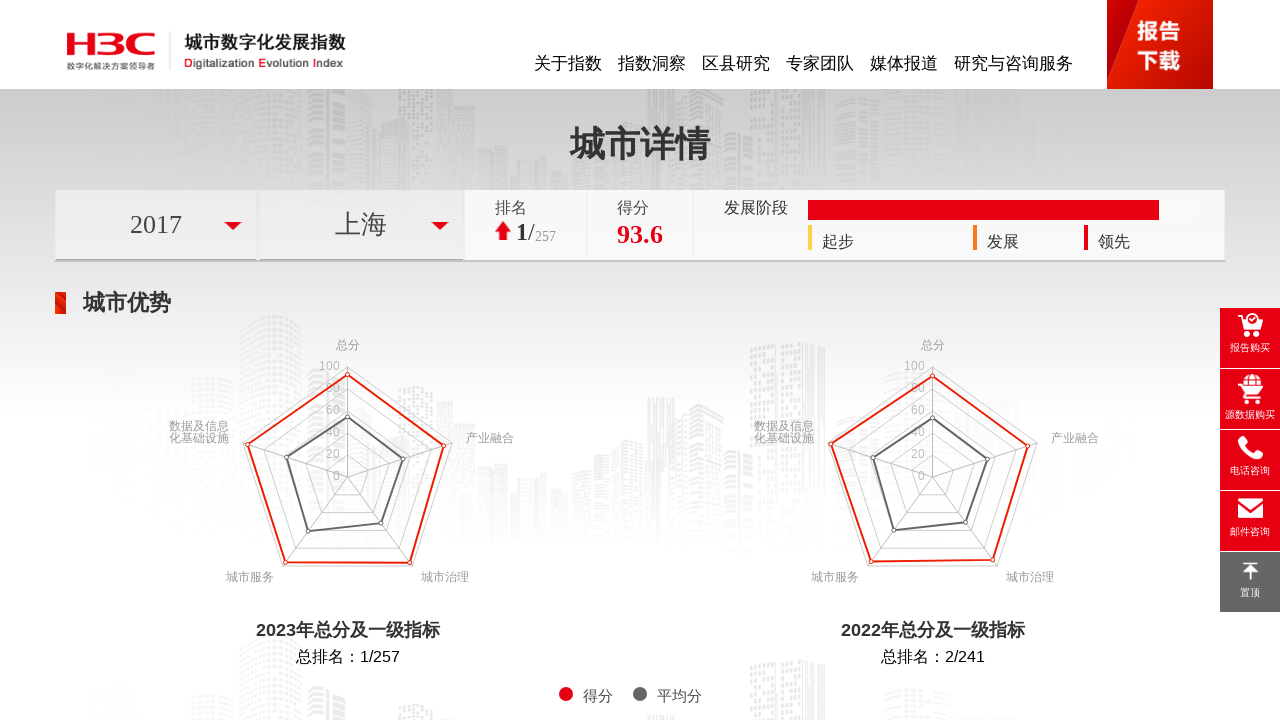

Clicked city dropdown selector at (440, 226) on .select2-selection__arrow >> nth=1
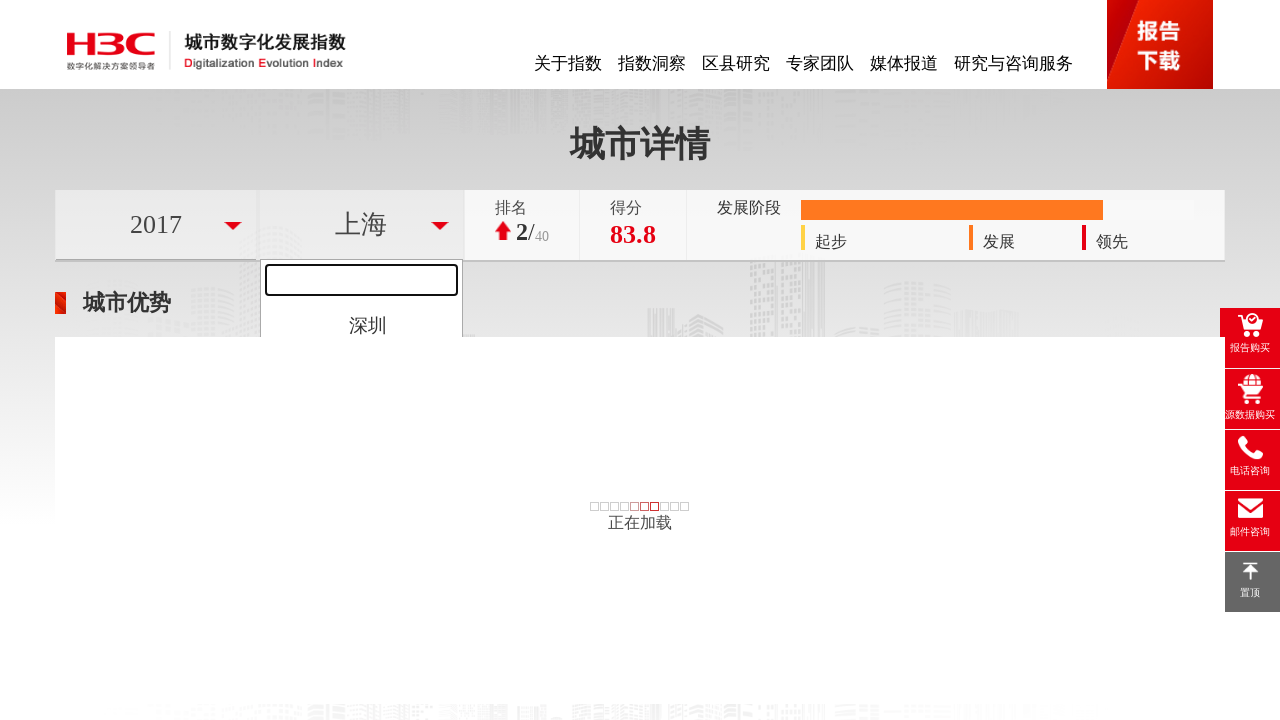

Entered Beijing (北京) in city search field on .select2-search__field
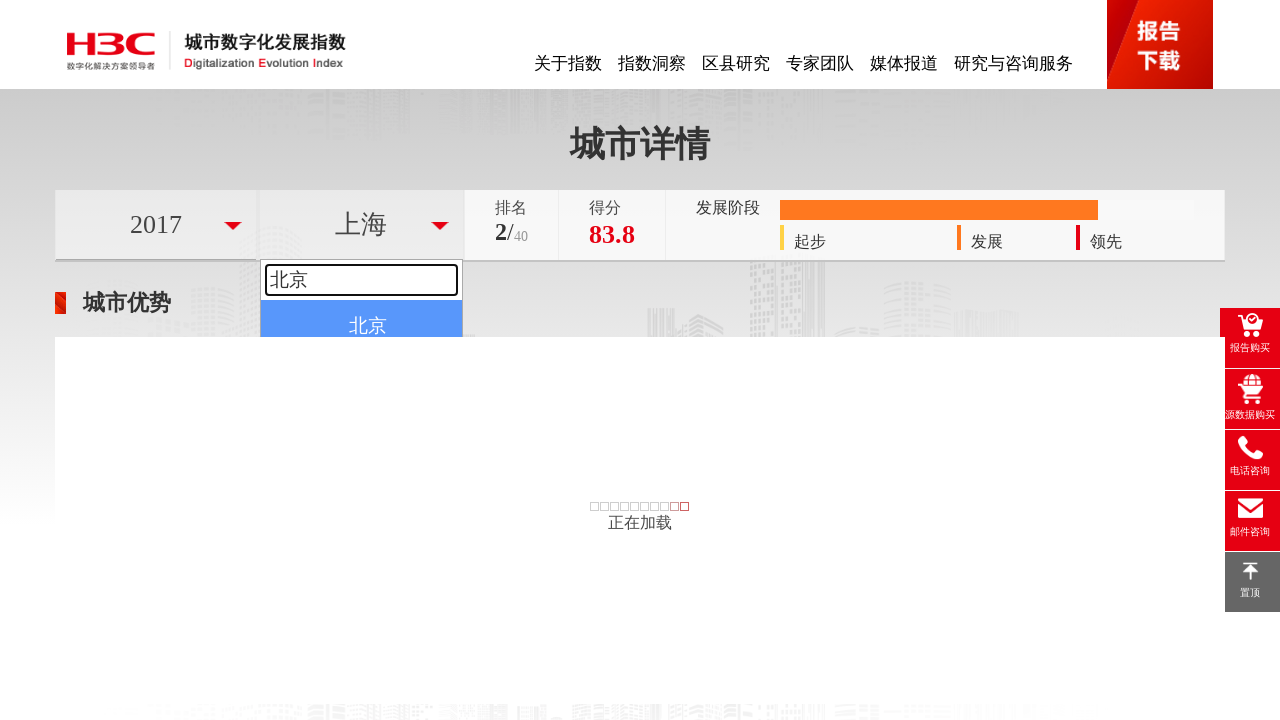

Pressed Enter to select Beijing city on .select2-search__field
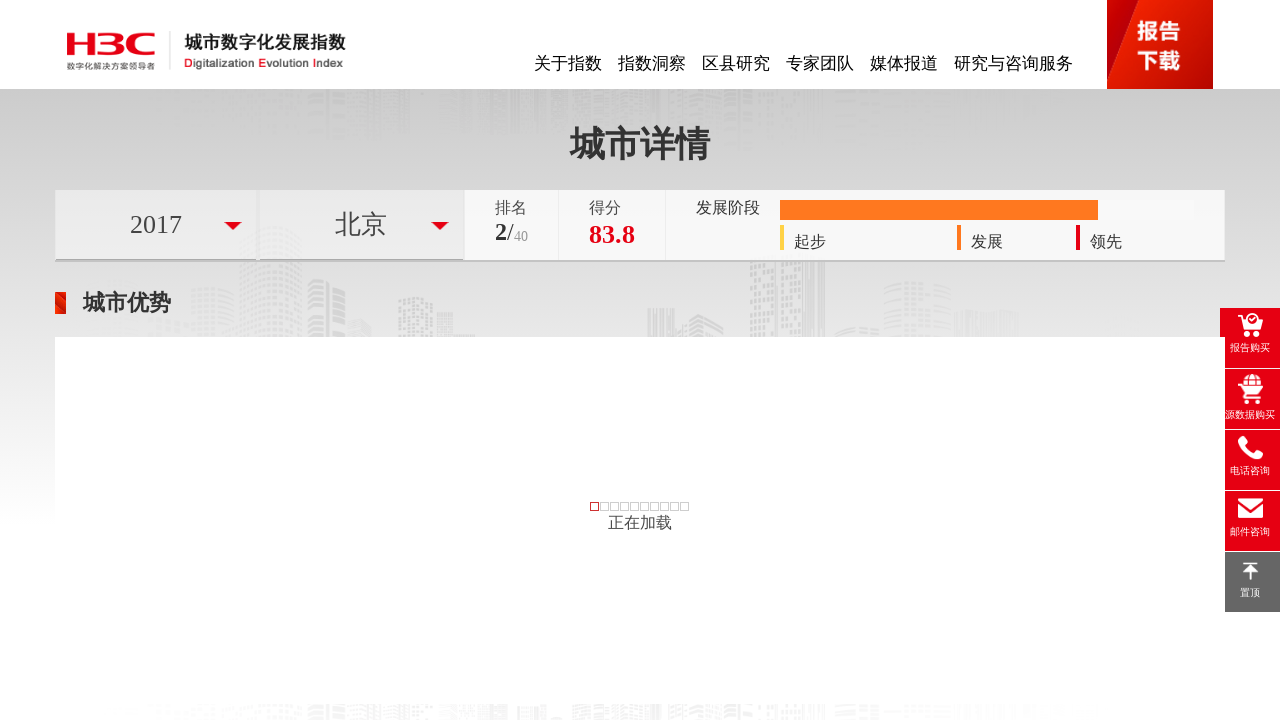

Waited for city information to load
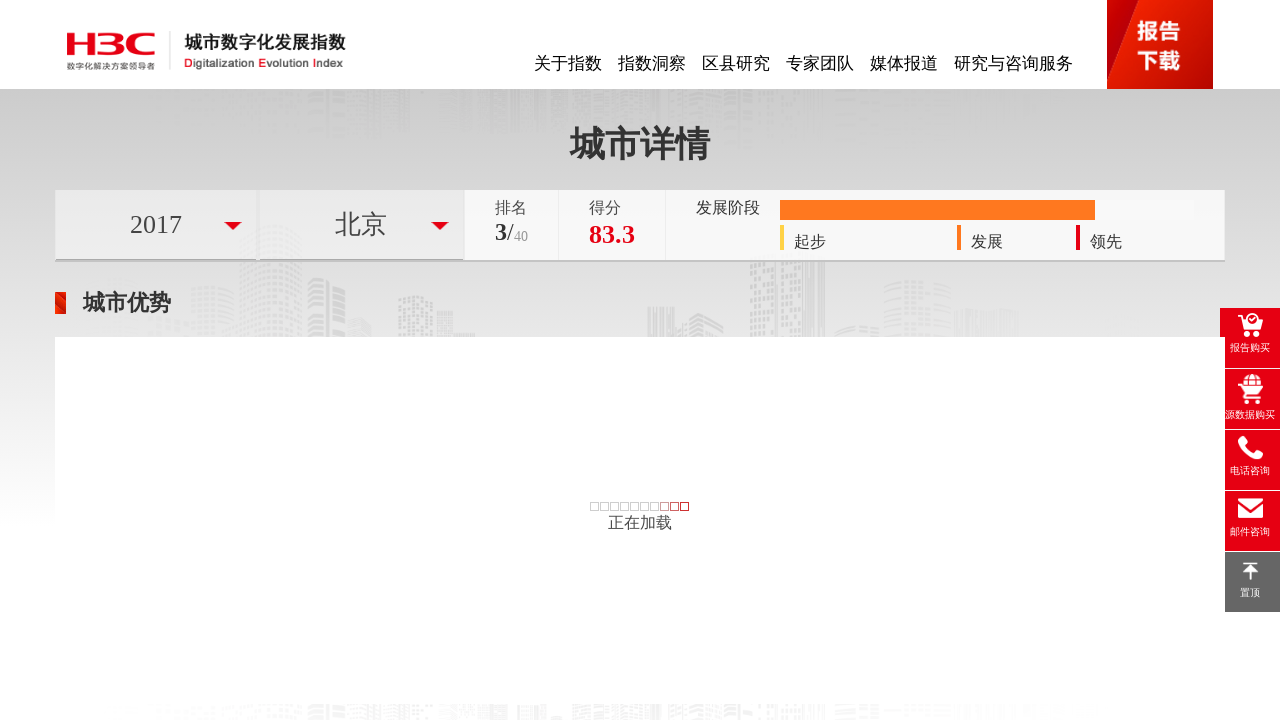

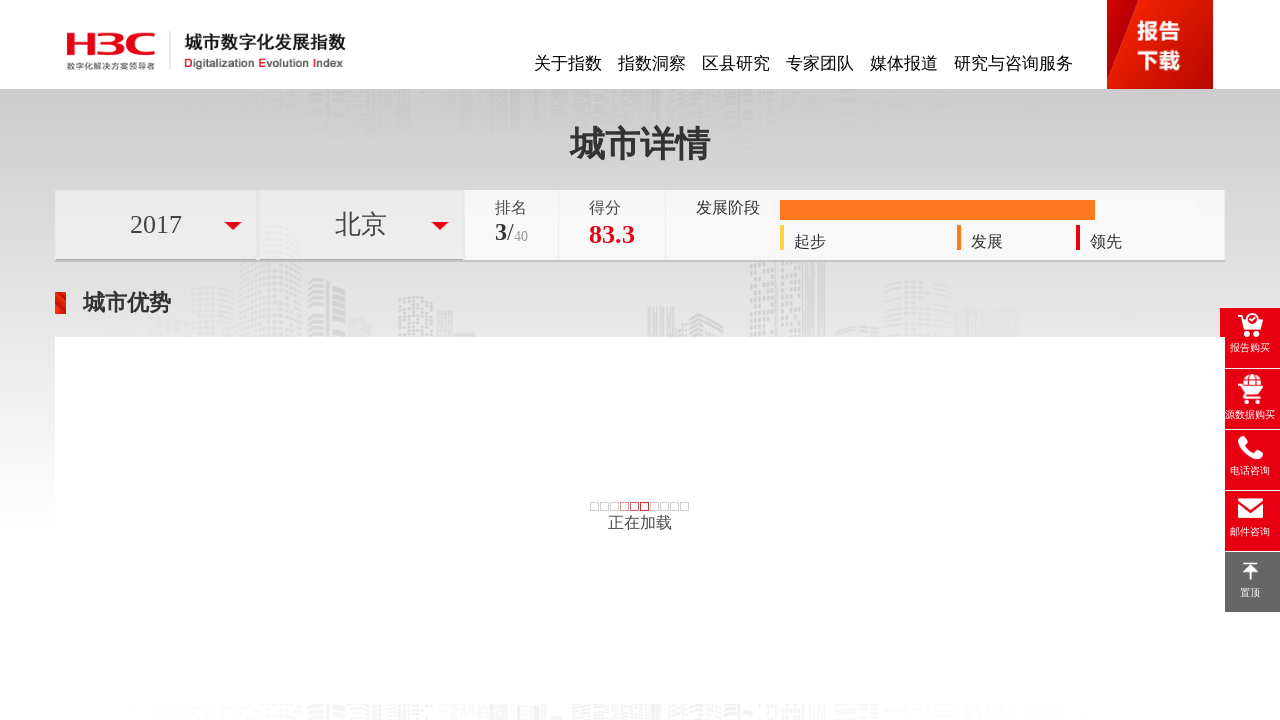